Tests adding a related product to the shopping cart, updating quantity, and verifying the cart total

Starting URL: https://practice.automationtesting.in/product/thinking-in-html/

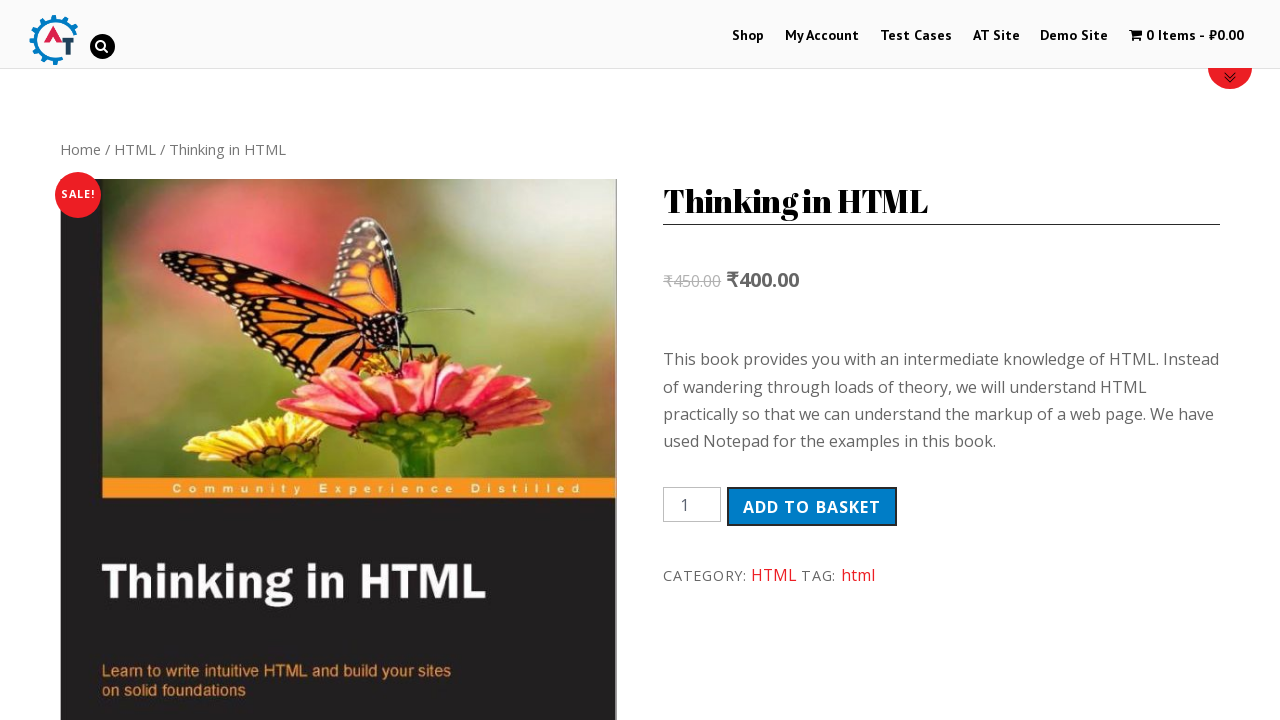

Clicked on HTML5 WebApp Development related product at (488, 361) on xpath=//div[@class='related products']//li//h3[text()='HTML5 WebApp Develpment']
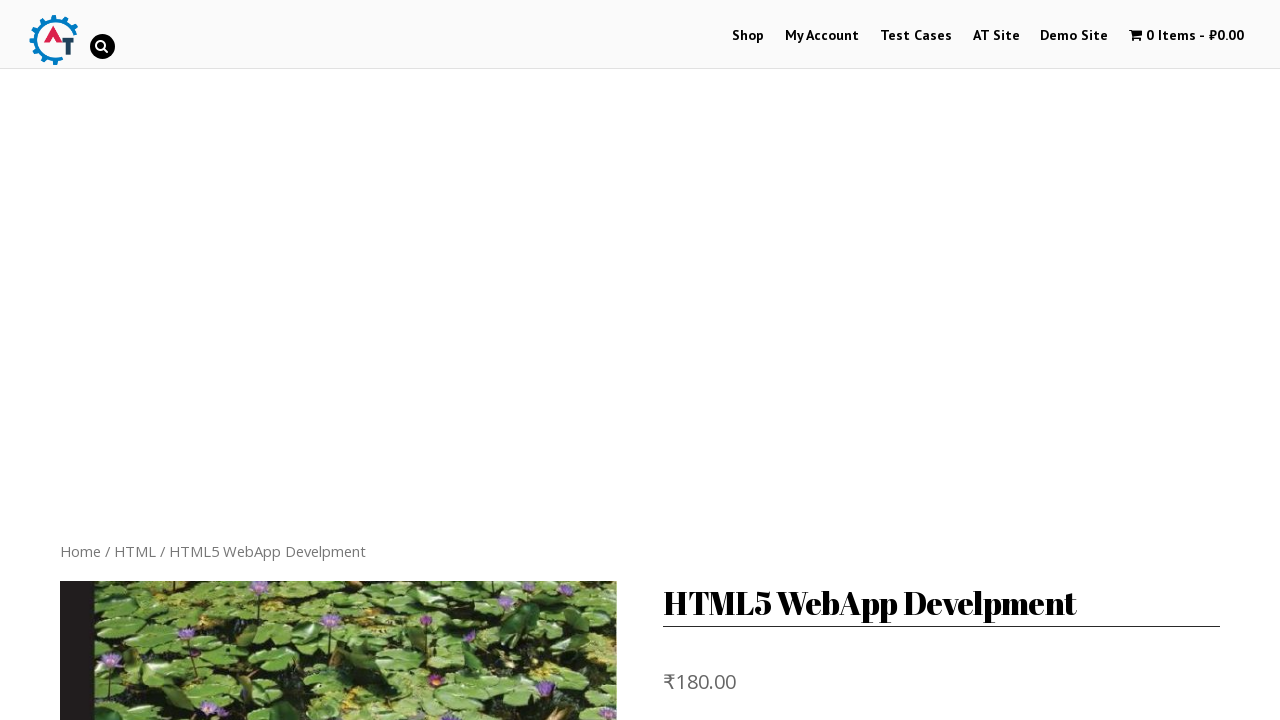

Clicked Add to Cart button for the product at (812, 361) on button[type='submit']
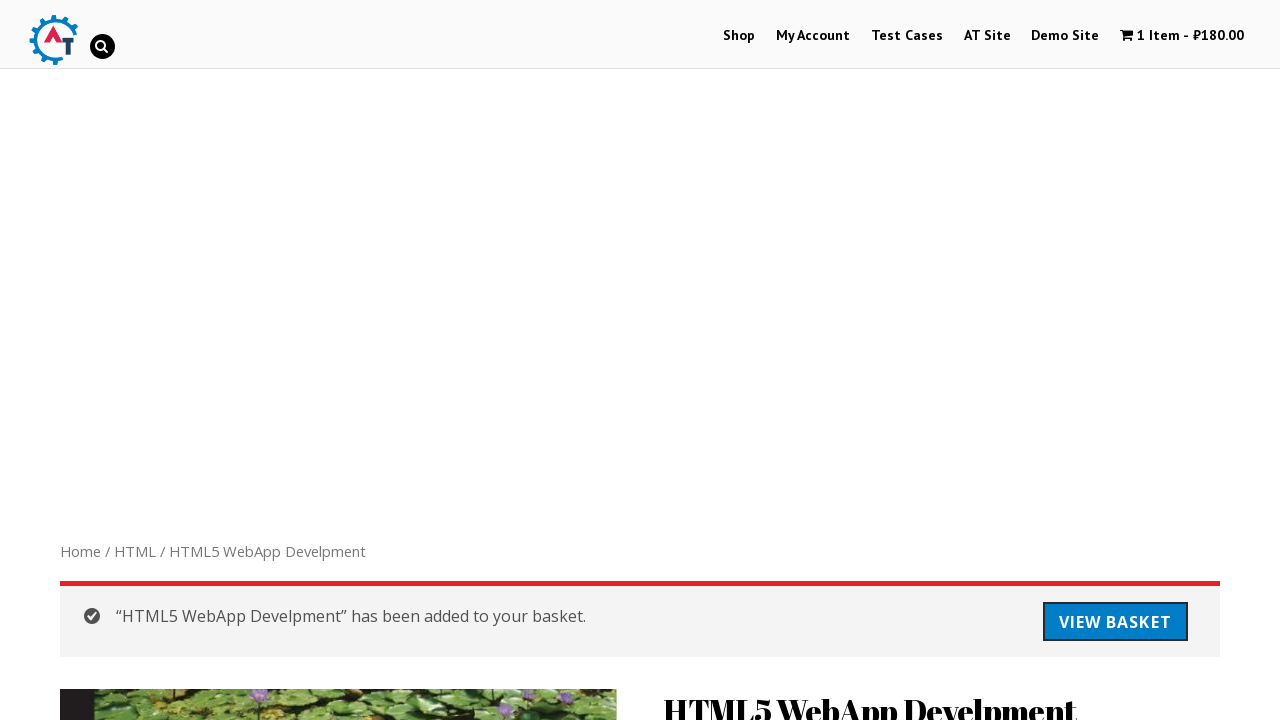

Clicked View Cart button to navigate to cart at (1115, 622) on a.button.wc-forward
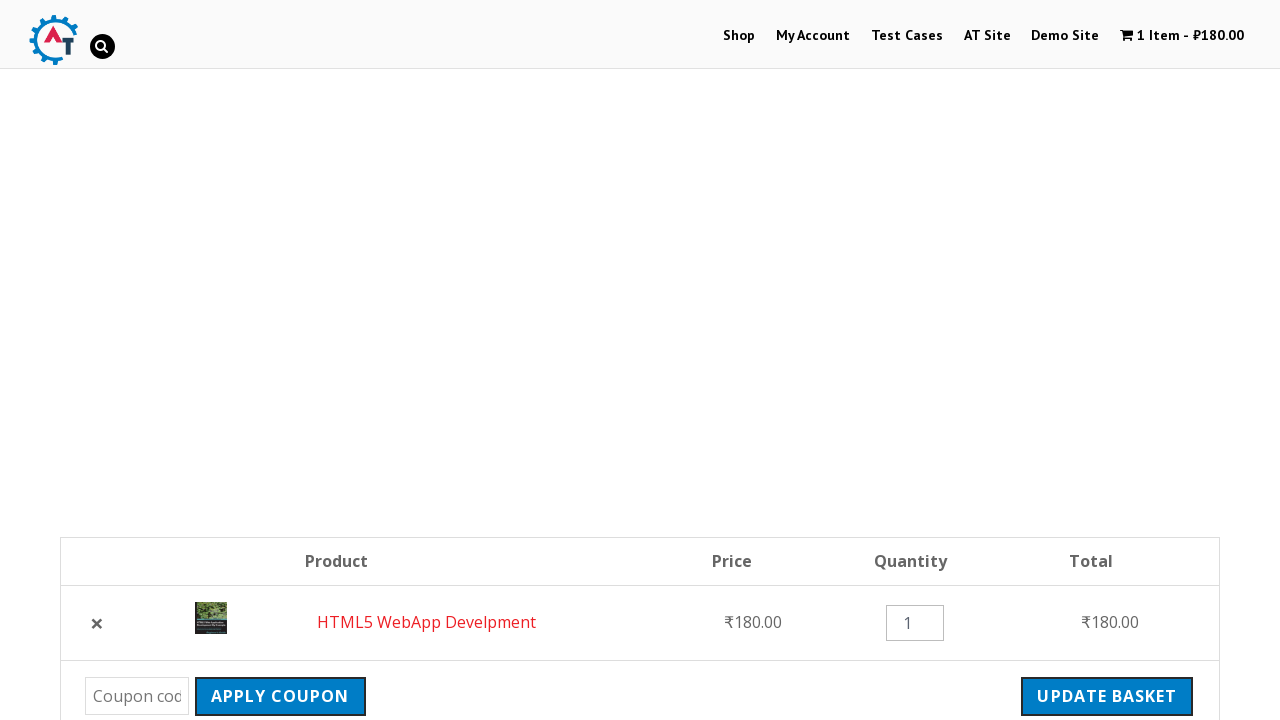

Cleared quantity input field on input[type='number']
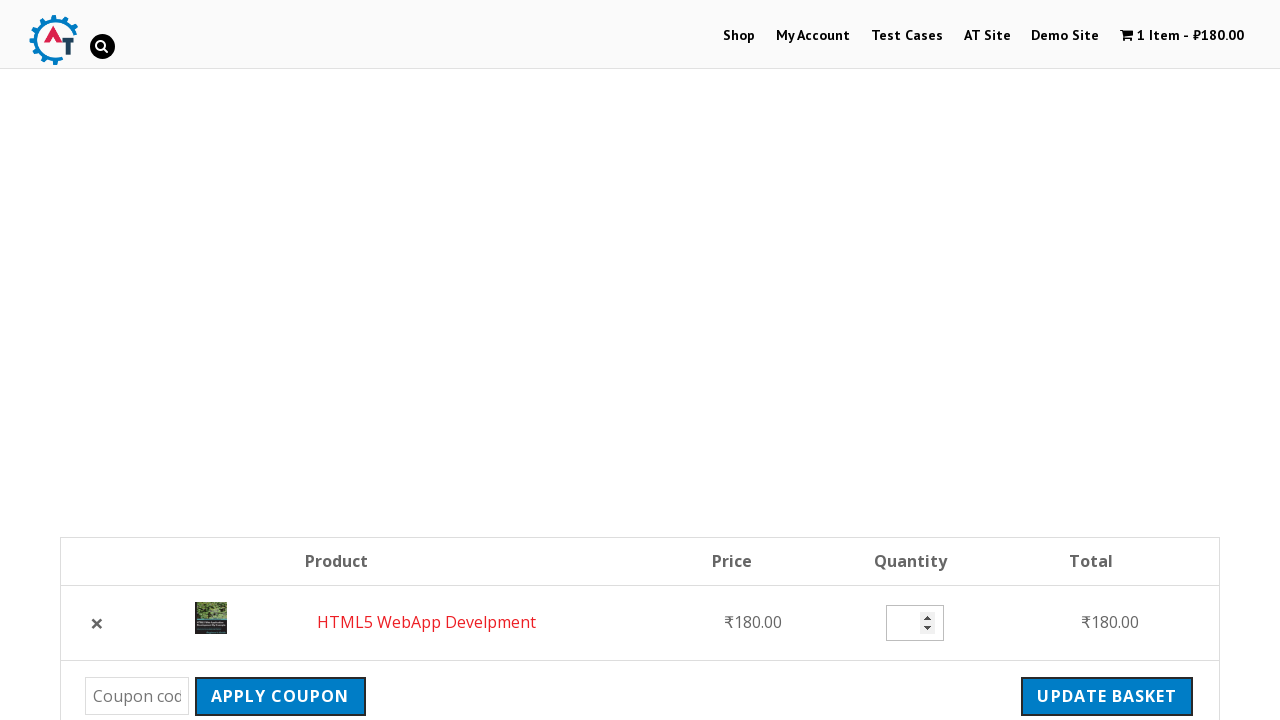

Entered quantity value of 3 on input[type='number']
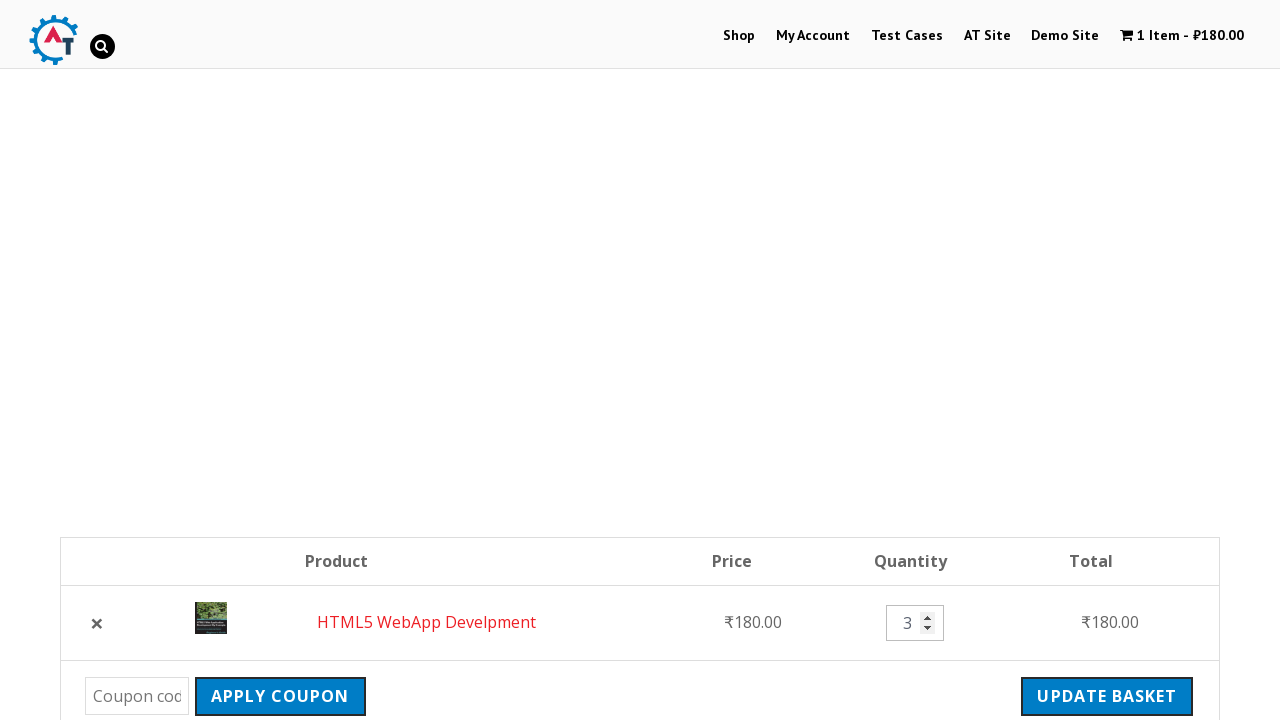

Clicked Update Cart button to apply quantity change at (1107, 696) on input[name='update_cart']
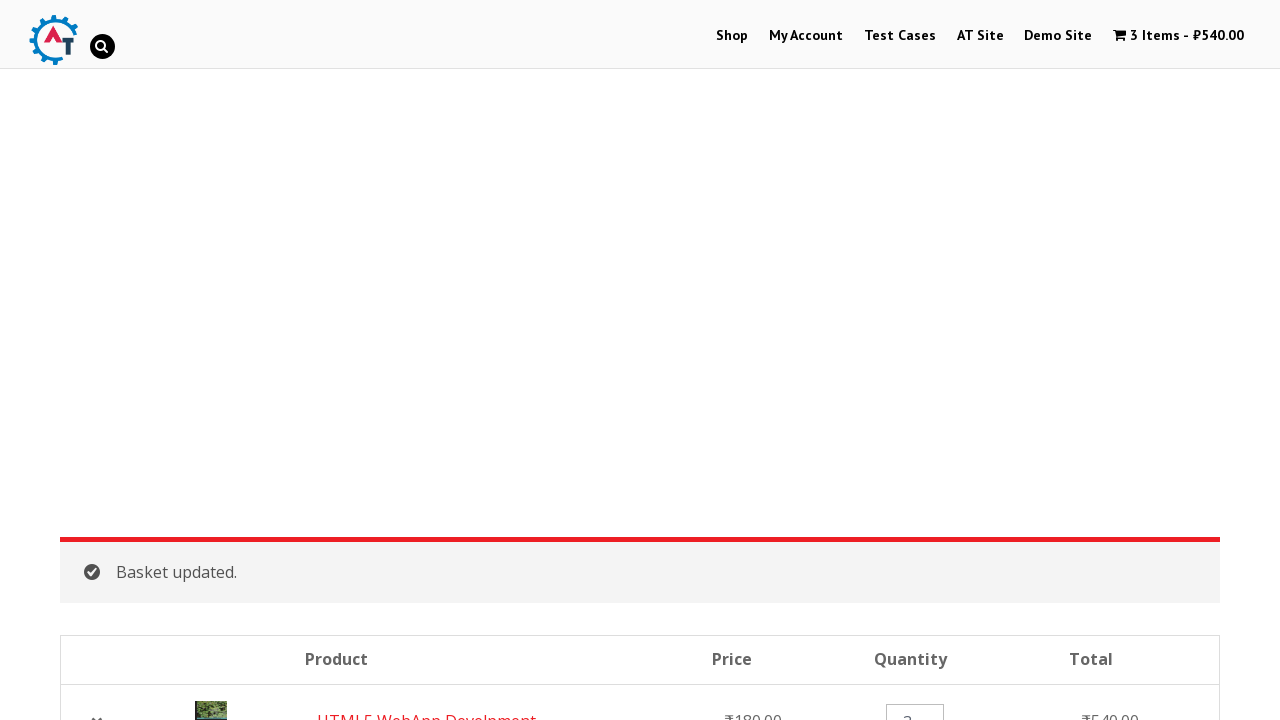

Clicked cart menu to view cart contents at (1178, 36) on a.wpmenucart-contents
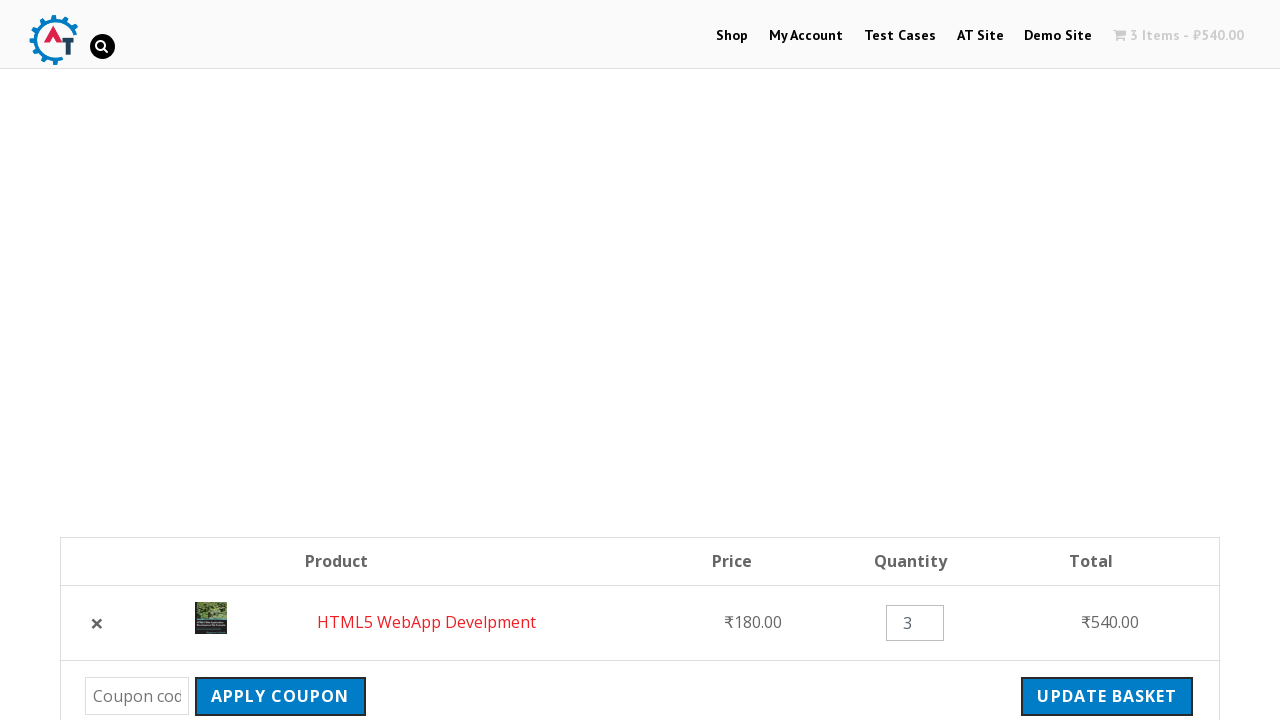

Cart page loaded and cart total is now visible
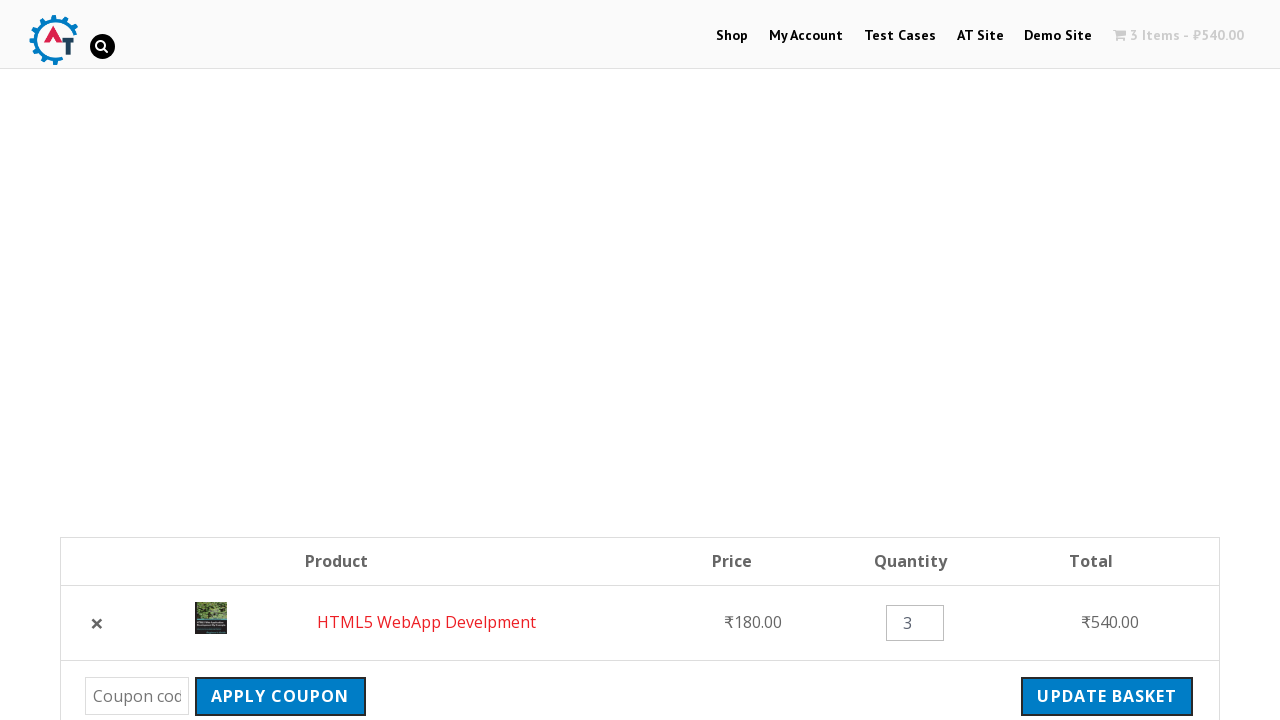

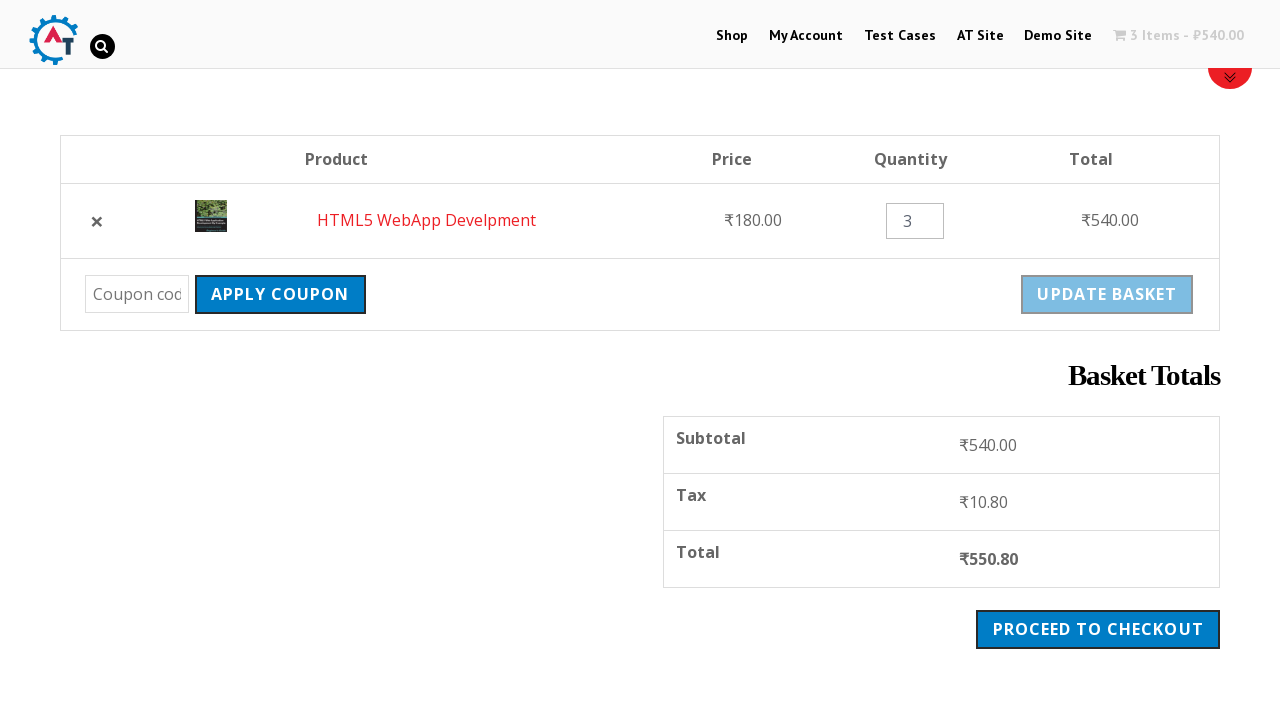